Tests form interaction by filling an input box with text using JavaScript executor and clicking a radio button on a test automation practice page

Starting URL: https://testautomationpractice.blogspot.com/

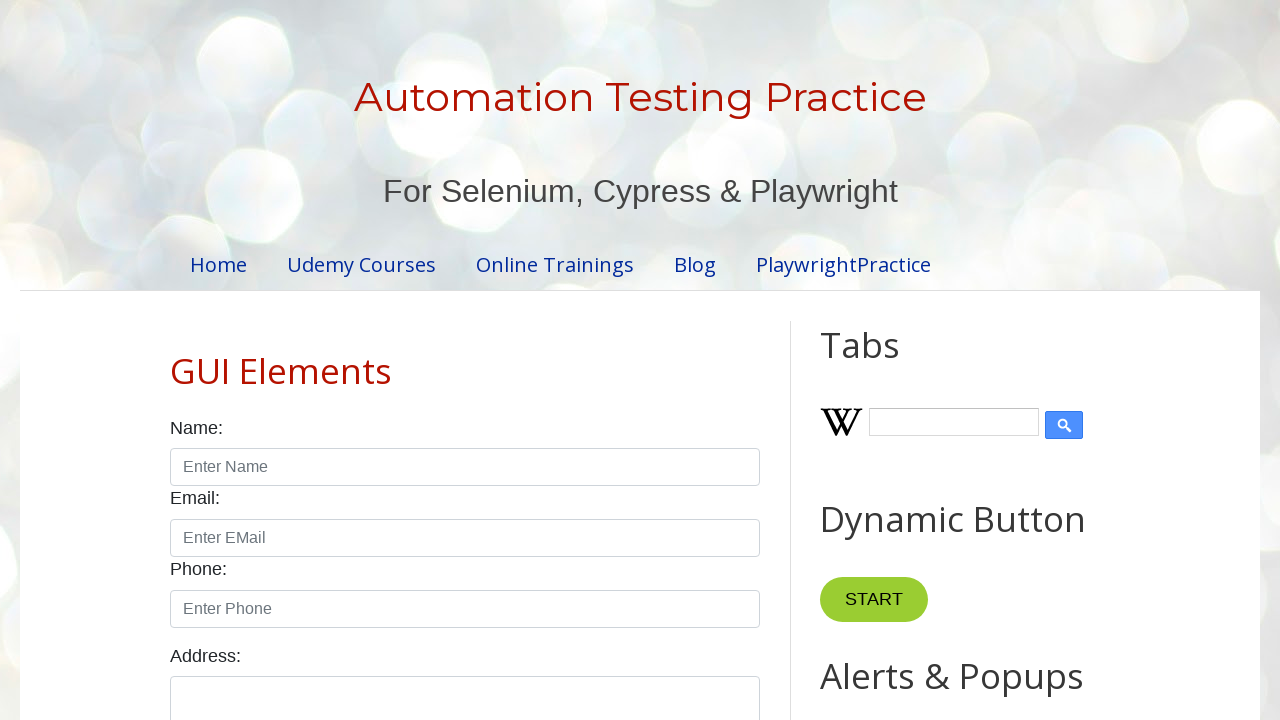

Filled name input box with 'jhon' using JavaScript executor on input#name
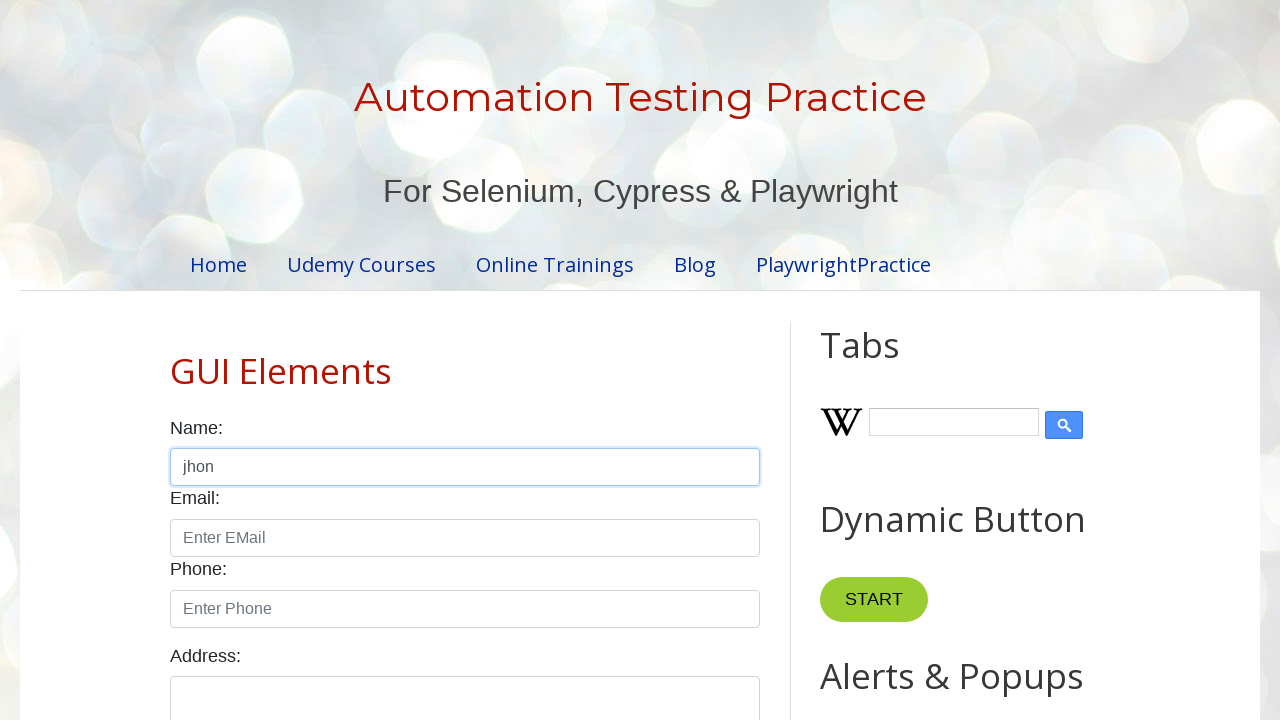

Clicked on the male radio button at (176, 360) on input#male
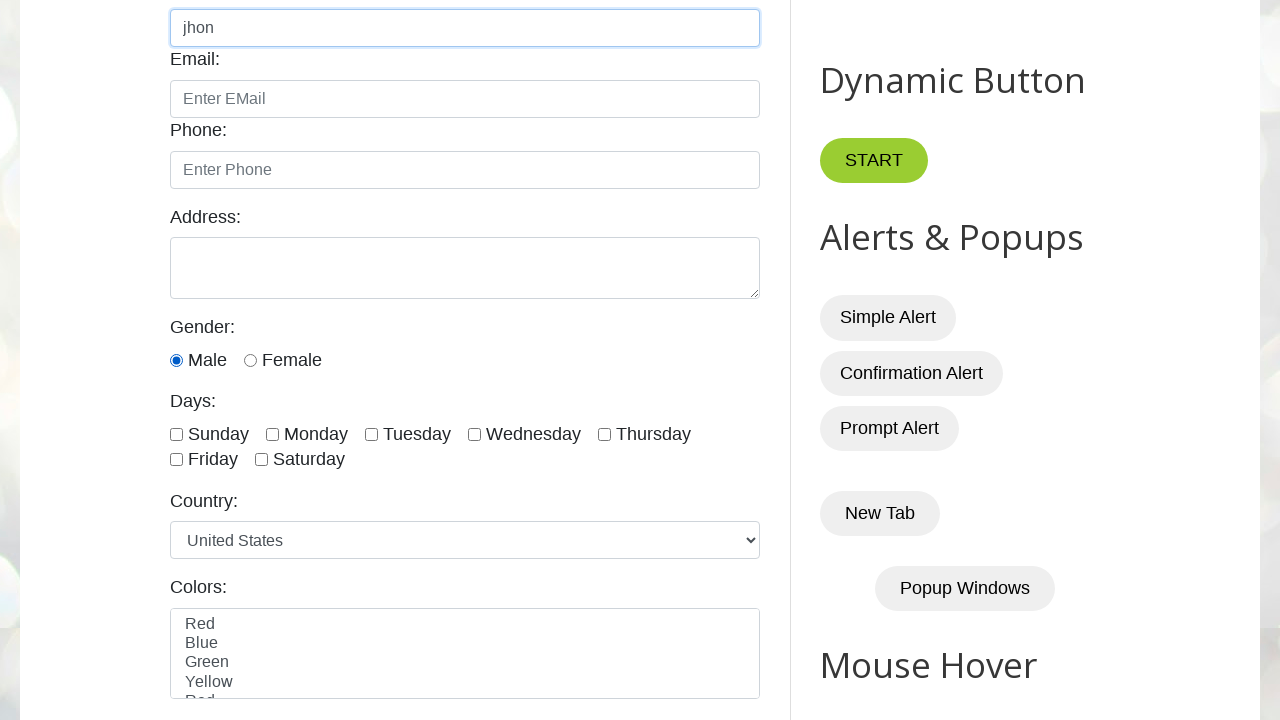

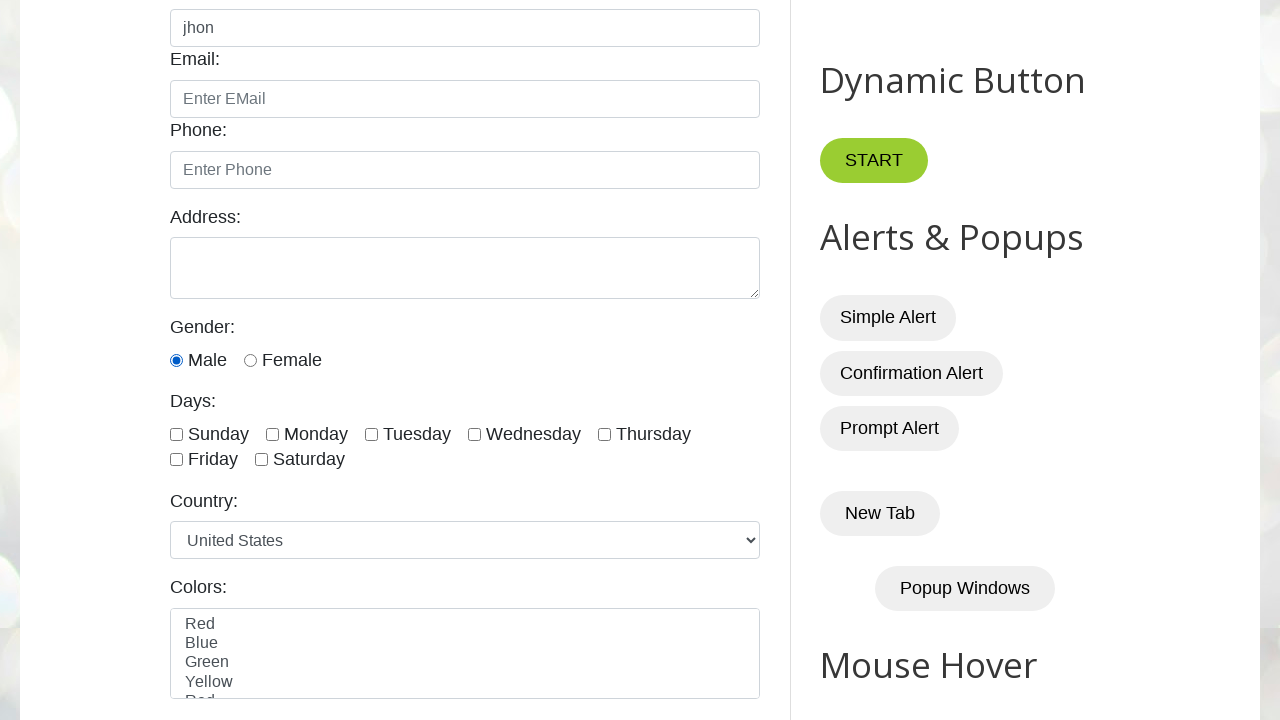